Tests multiple button interactions including double-click and right-click, verifying confirmation messages appear

Starting URL: https://demoqa.com/buttons

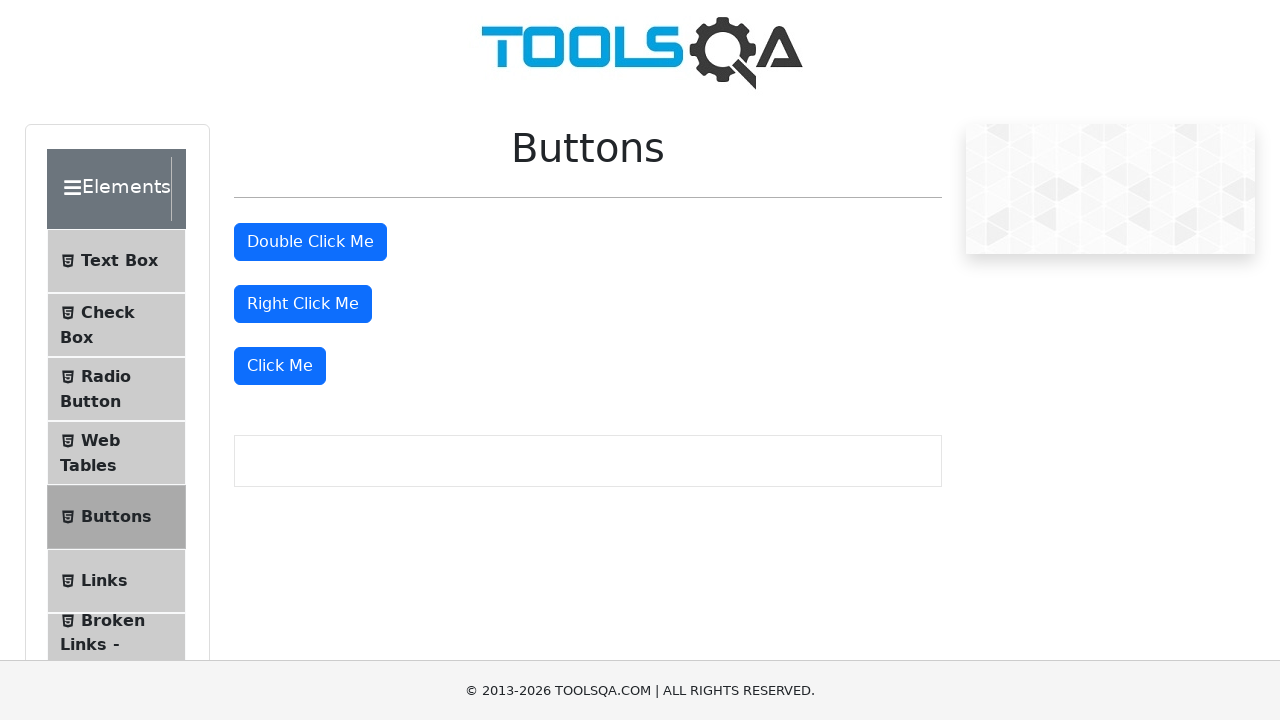

Located all buttons on the page
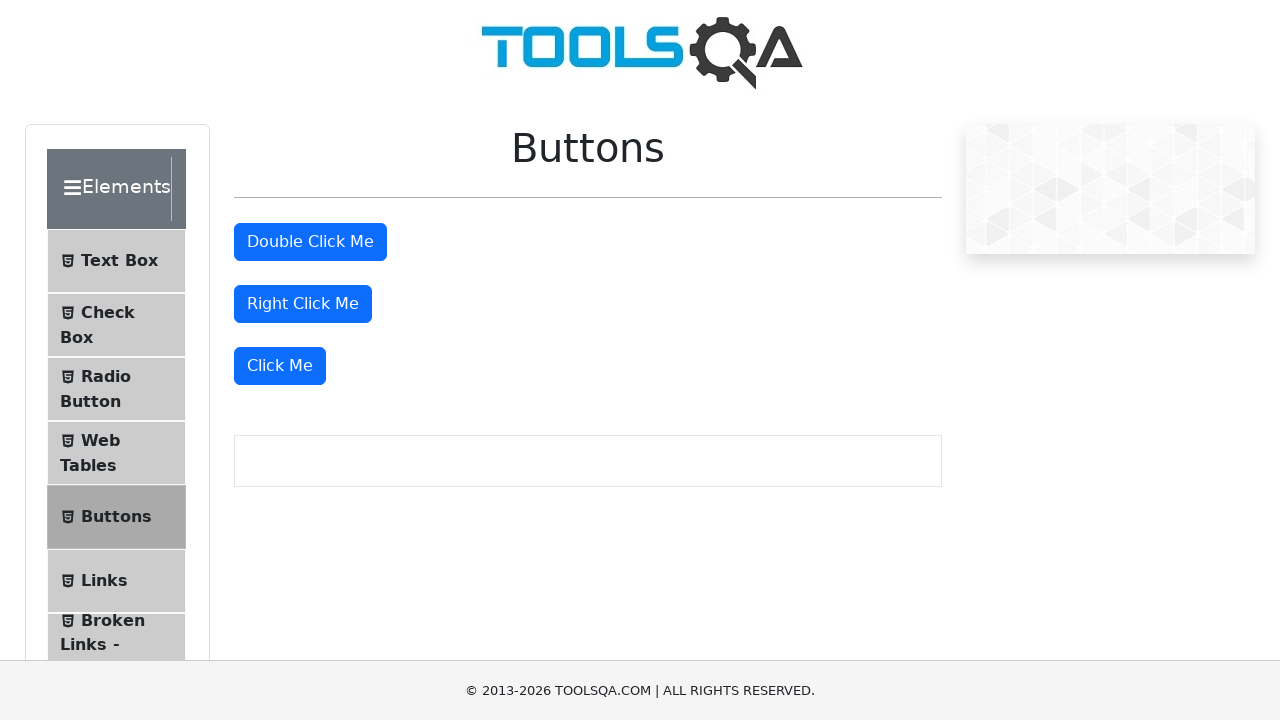

Double-clicked the second button at (310, 242) on button >> nth=1
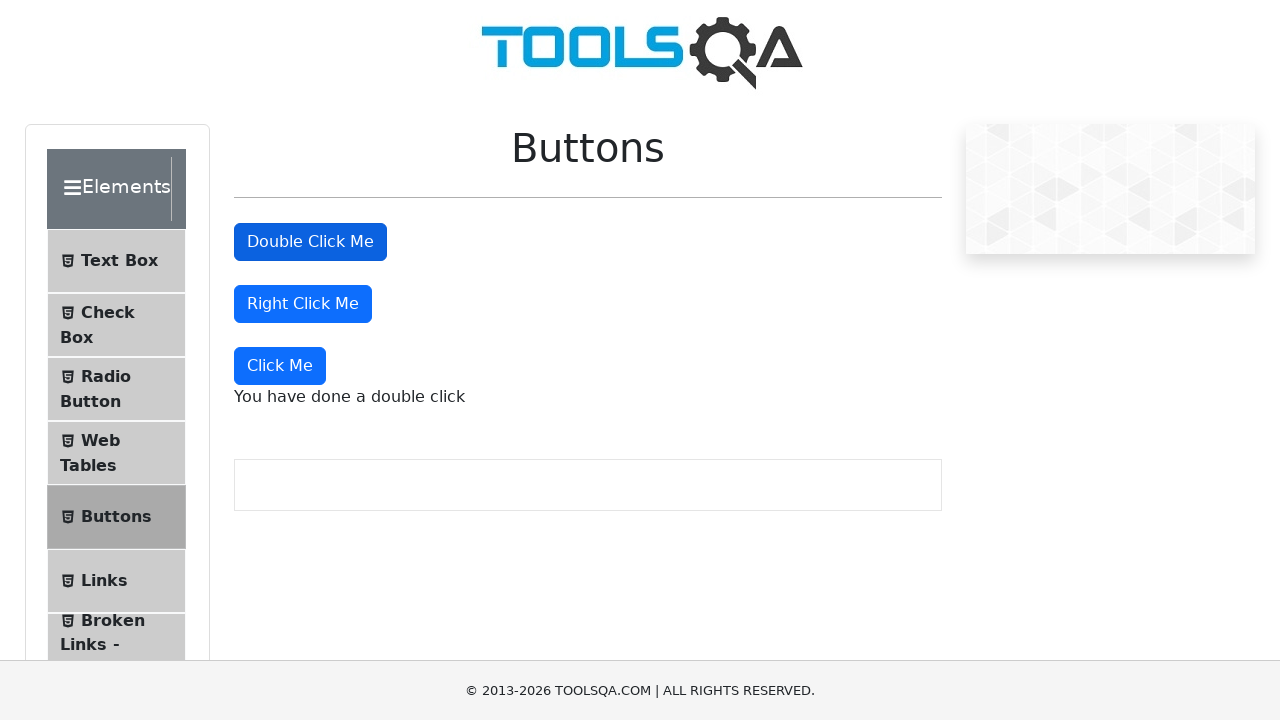

Retrieved double-click confirmation message text
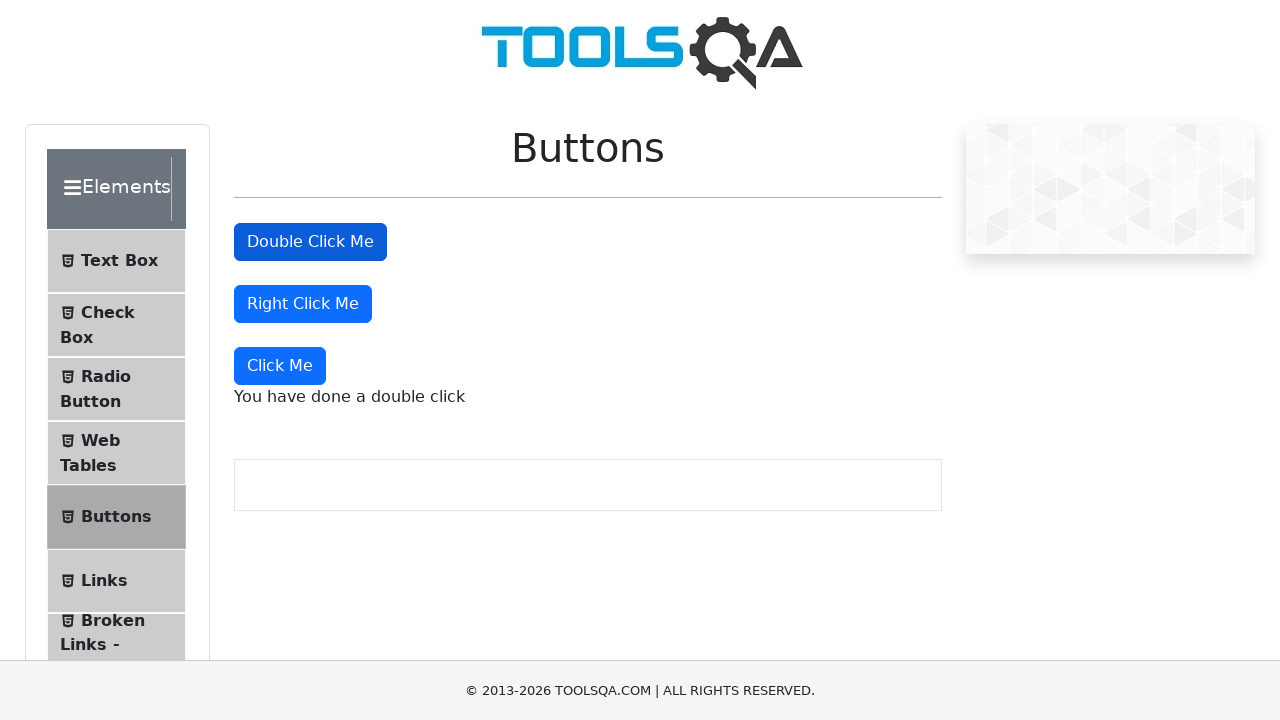

Verified double-click message contains expected text
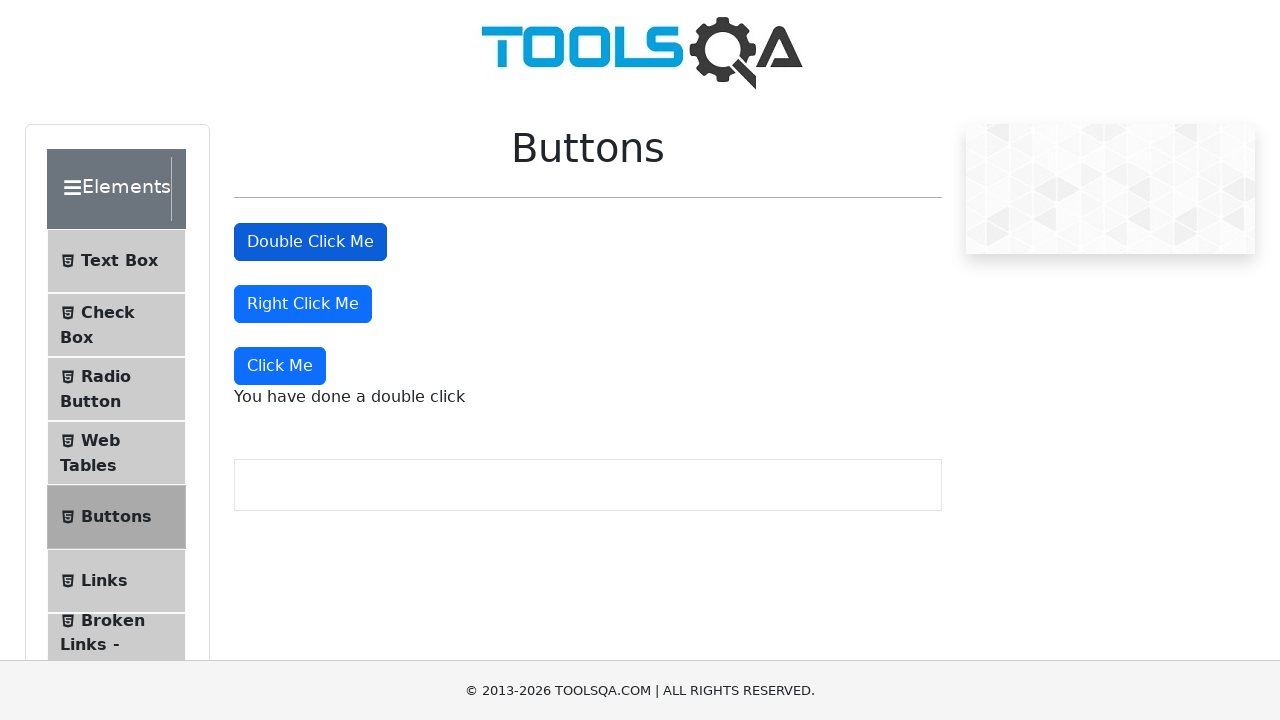

Right-clicked the third button at (303, 304) on button >> nth=2
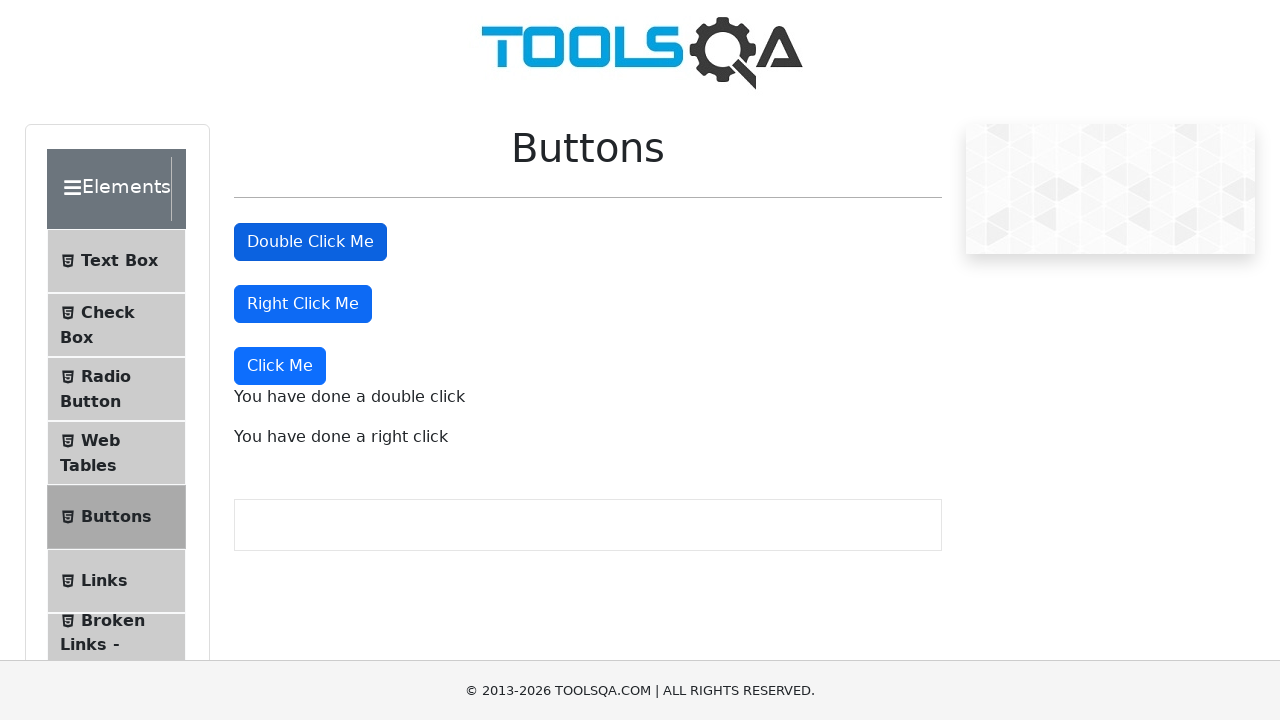

Retrieved right-click confirmation message text
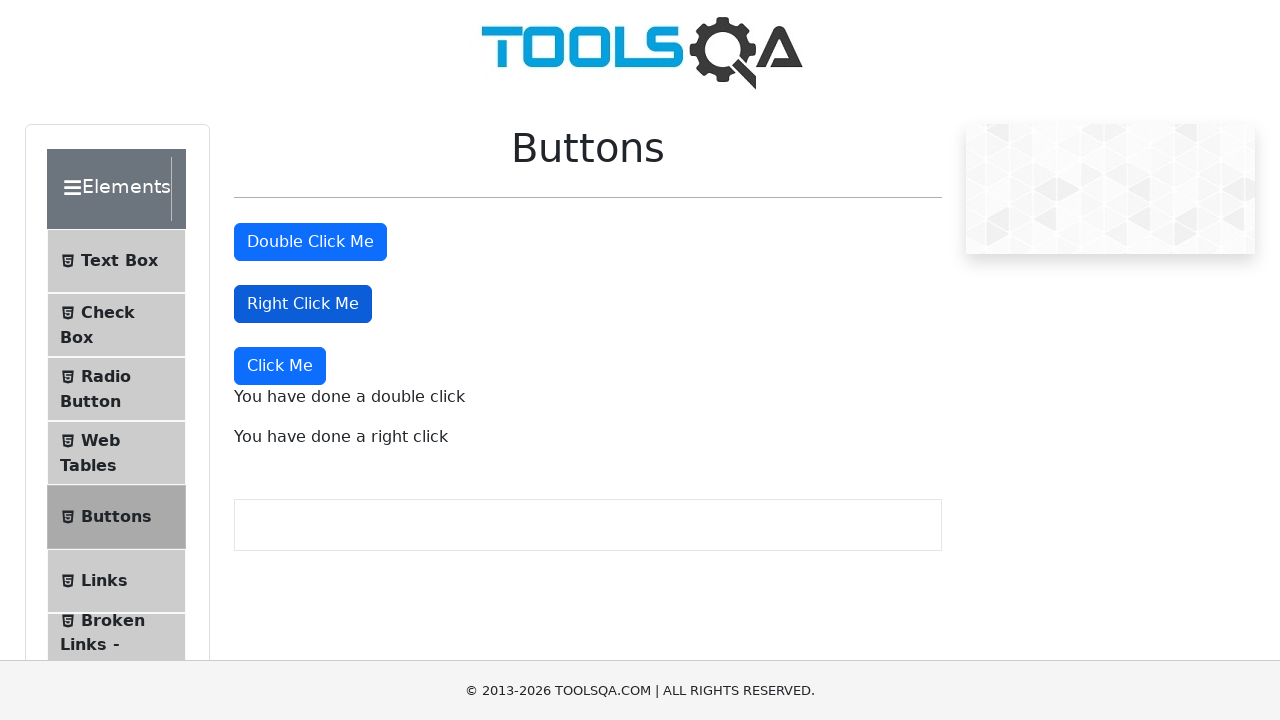

Verified right-click message contains expected text
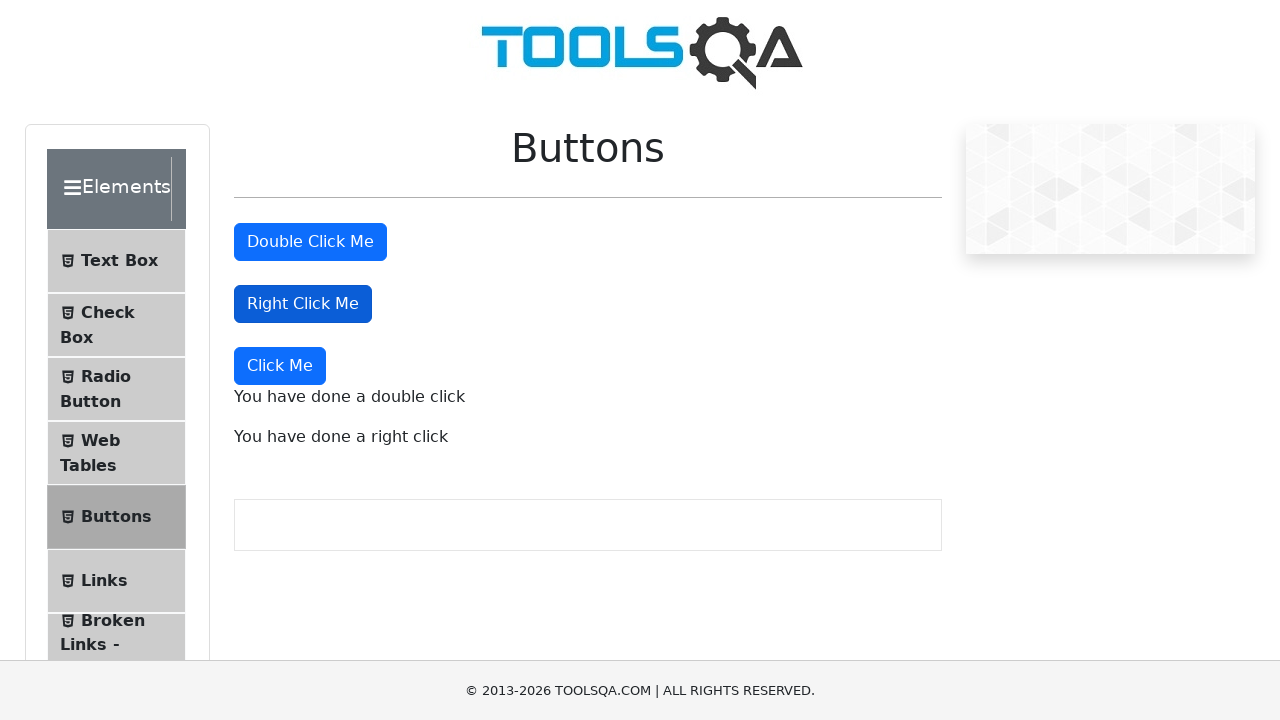

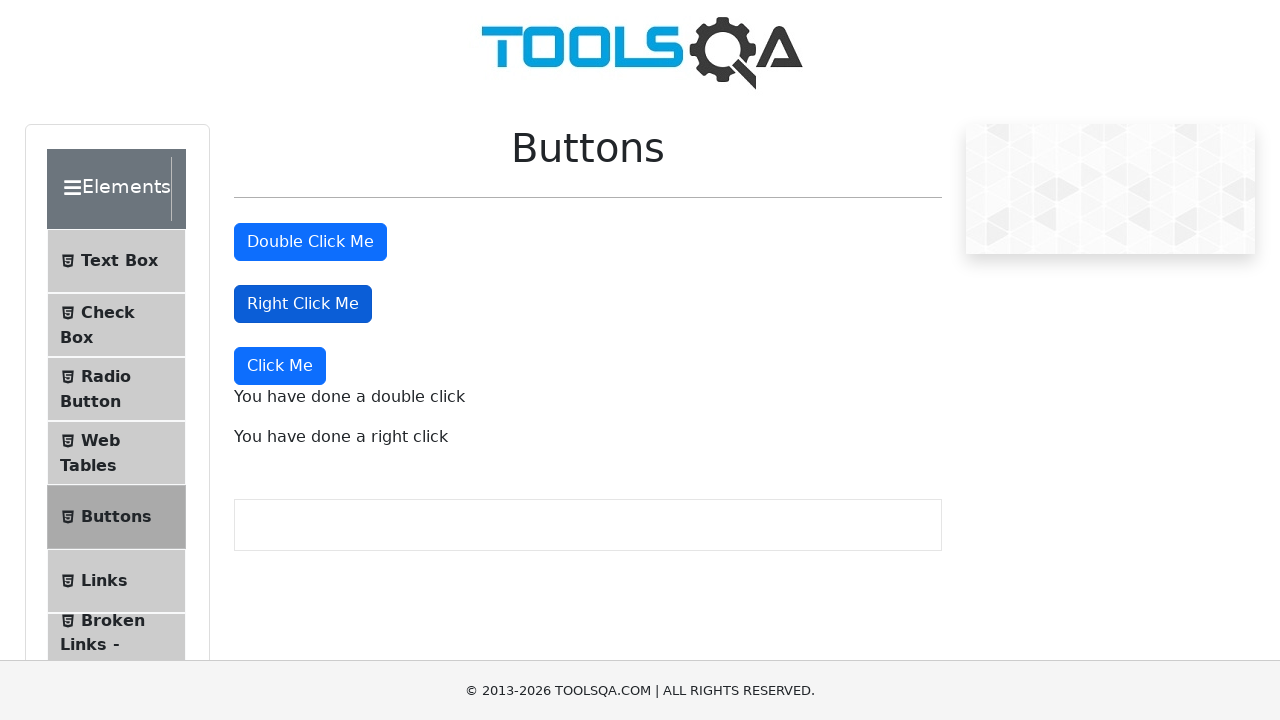